Tests jQuery UI drag and drop functionality by dragging an element from source to target within an iframe

Starting URL: https://jqueryui.com/droppable/

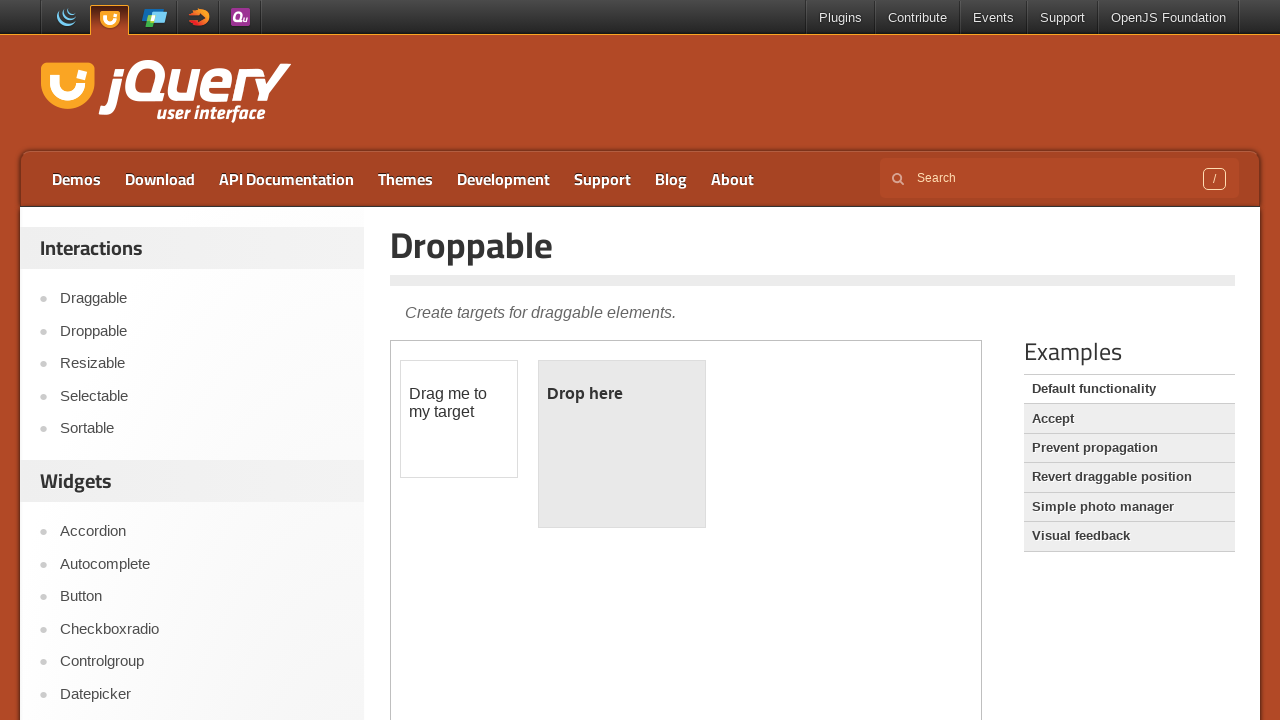

Located the demo iframe containing drag and drop elements
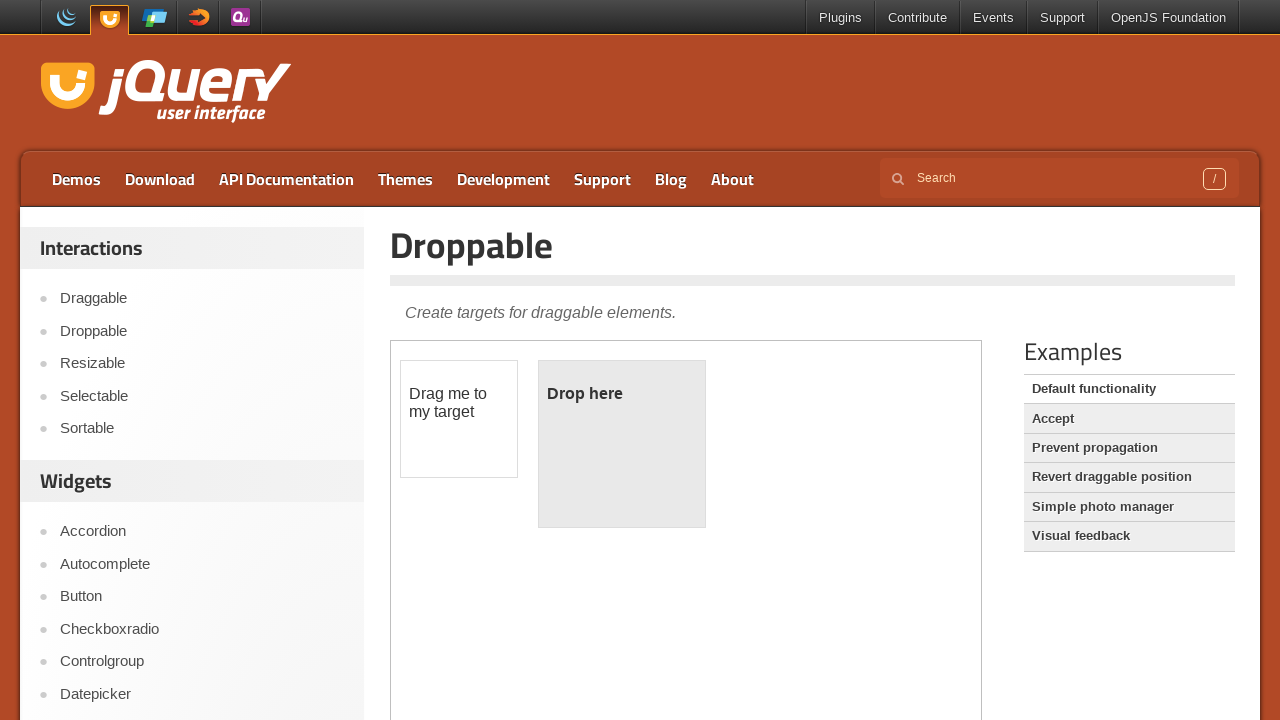

Located the draggable element with id 'draggable'
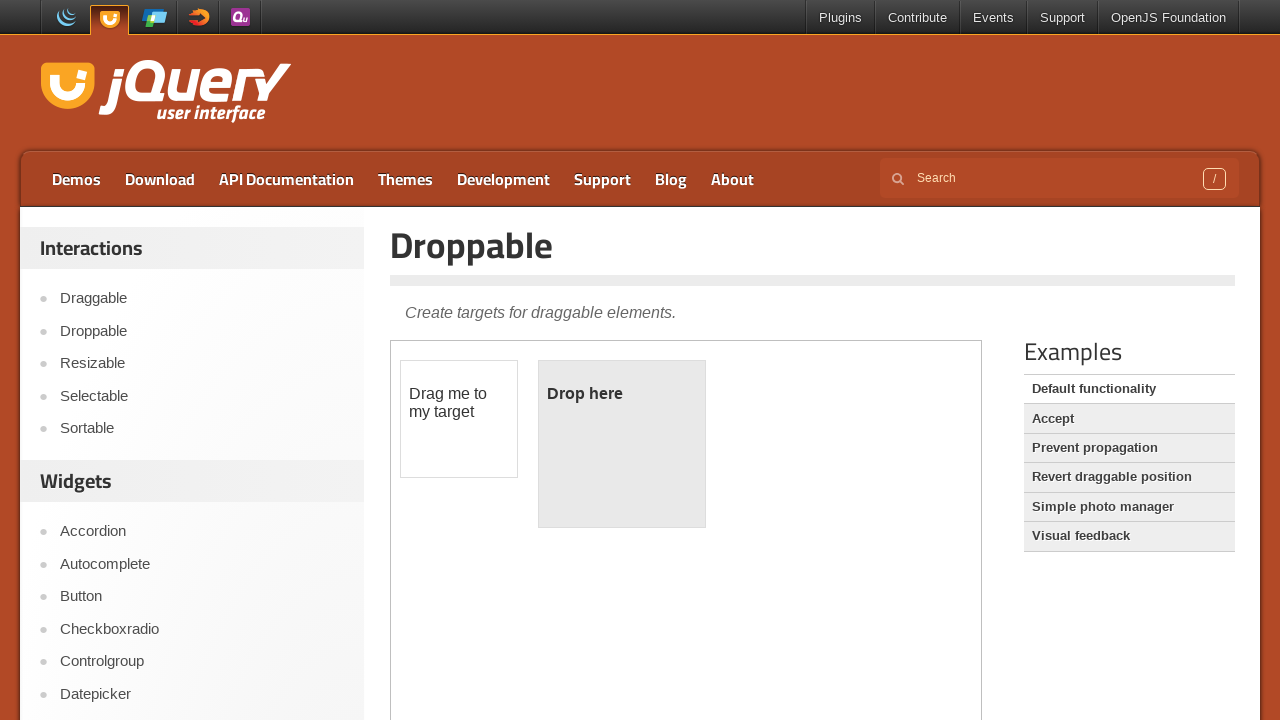

Located the droppable target element with id 'droppable'
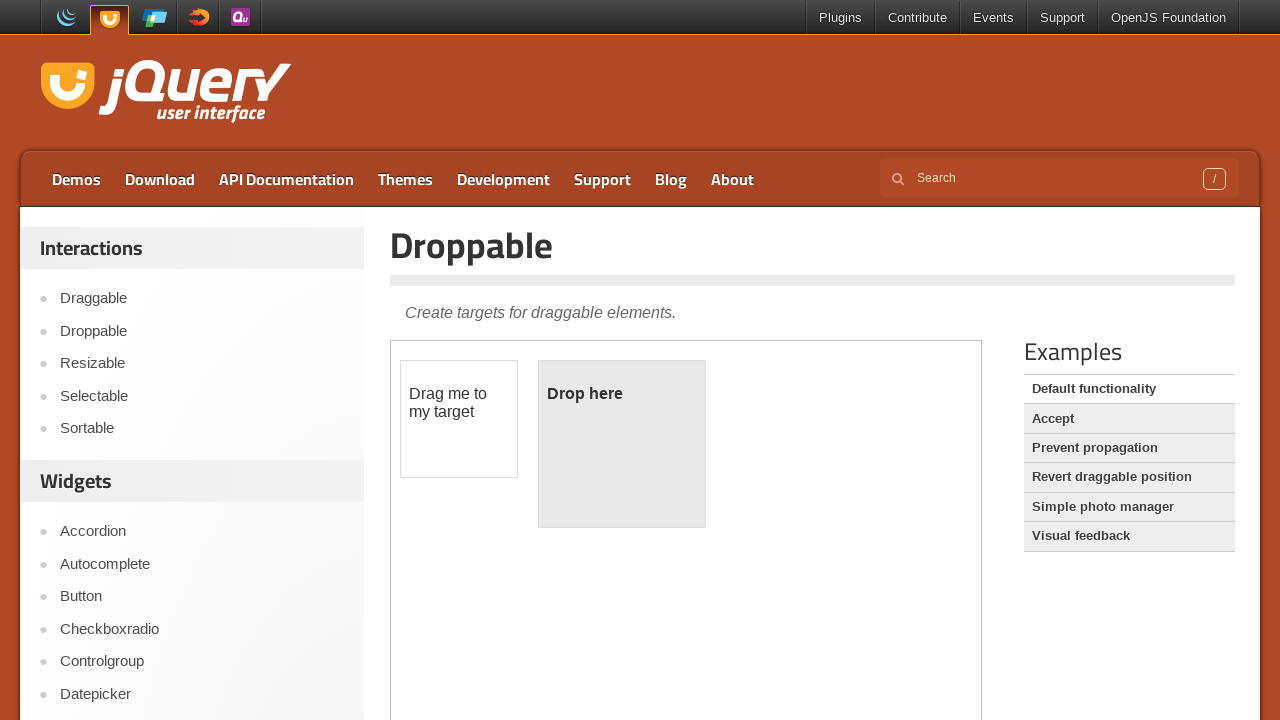

Dragged the draggable element to the droppable target at (622, 444)
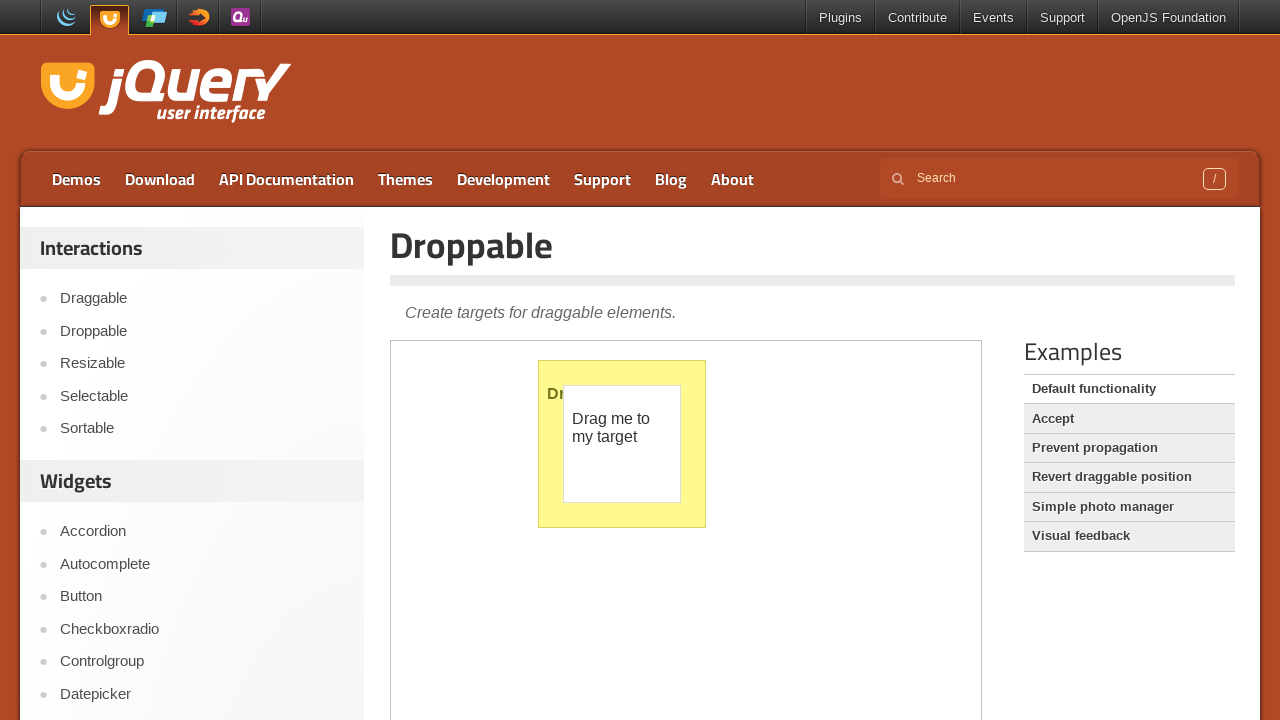

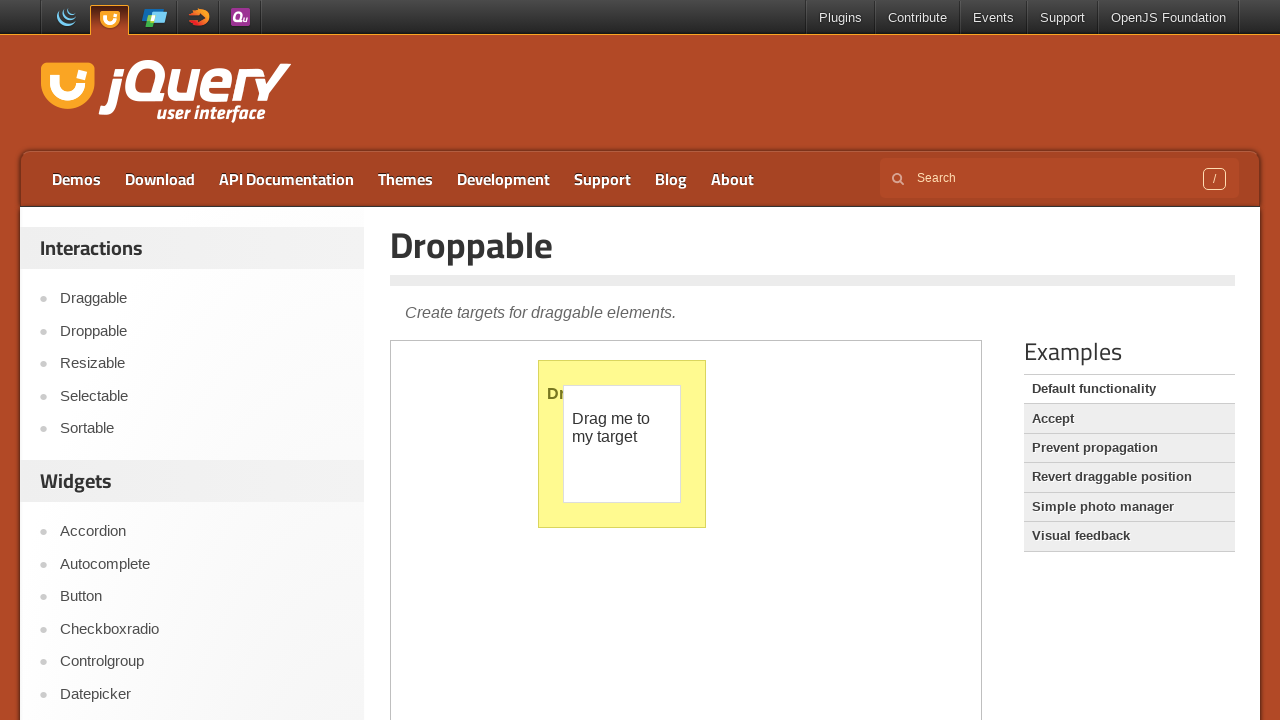